Tests interacting with Shadow DOM elements using a chained approach to locate and fill an input field within an open shadow root

Starting URL: https://letcode.in/shadow

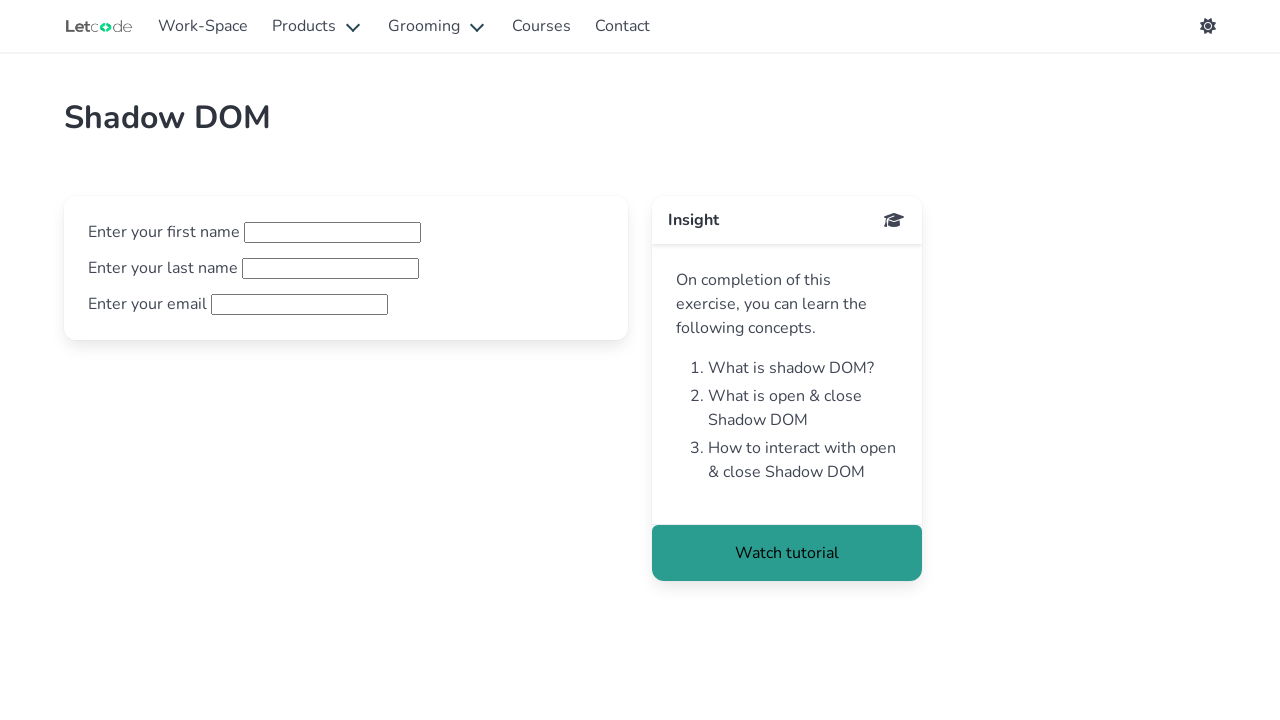

Shadow host element #open-shadow is visible
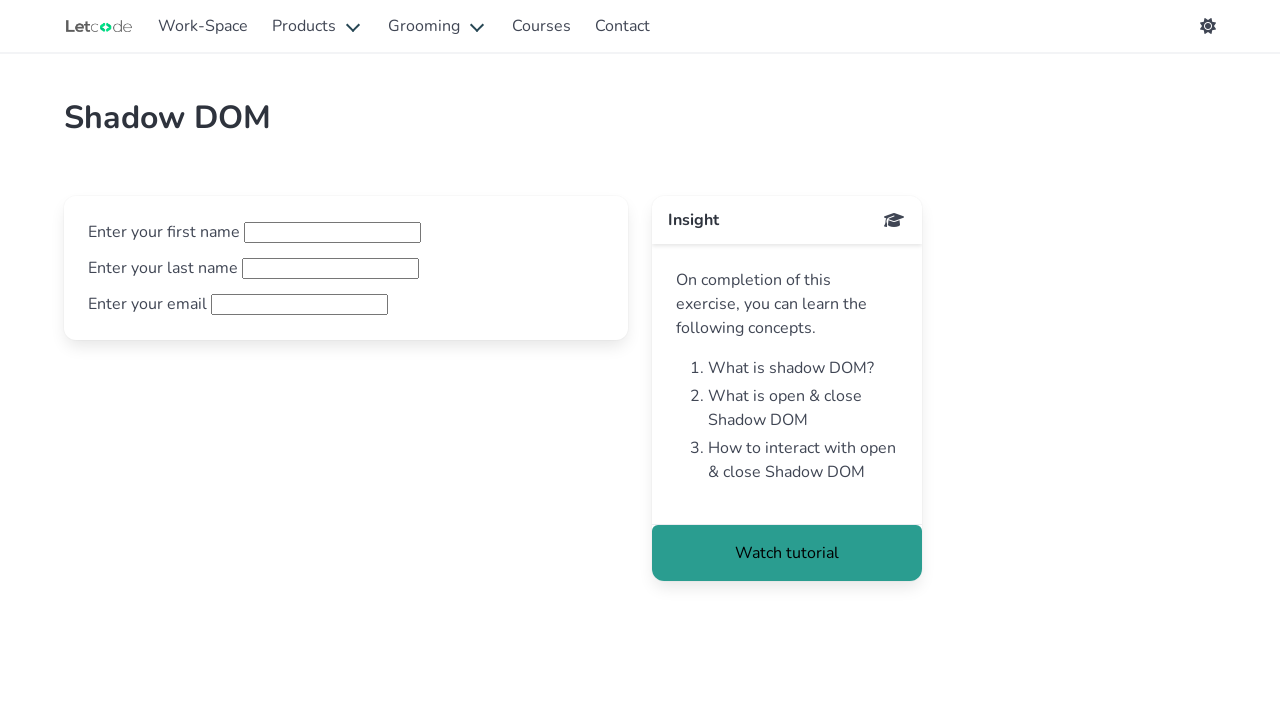

Filled shadow DOM input field #fname with 'max' using JavaScript evaluation
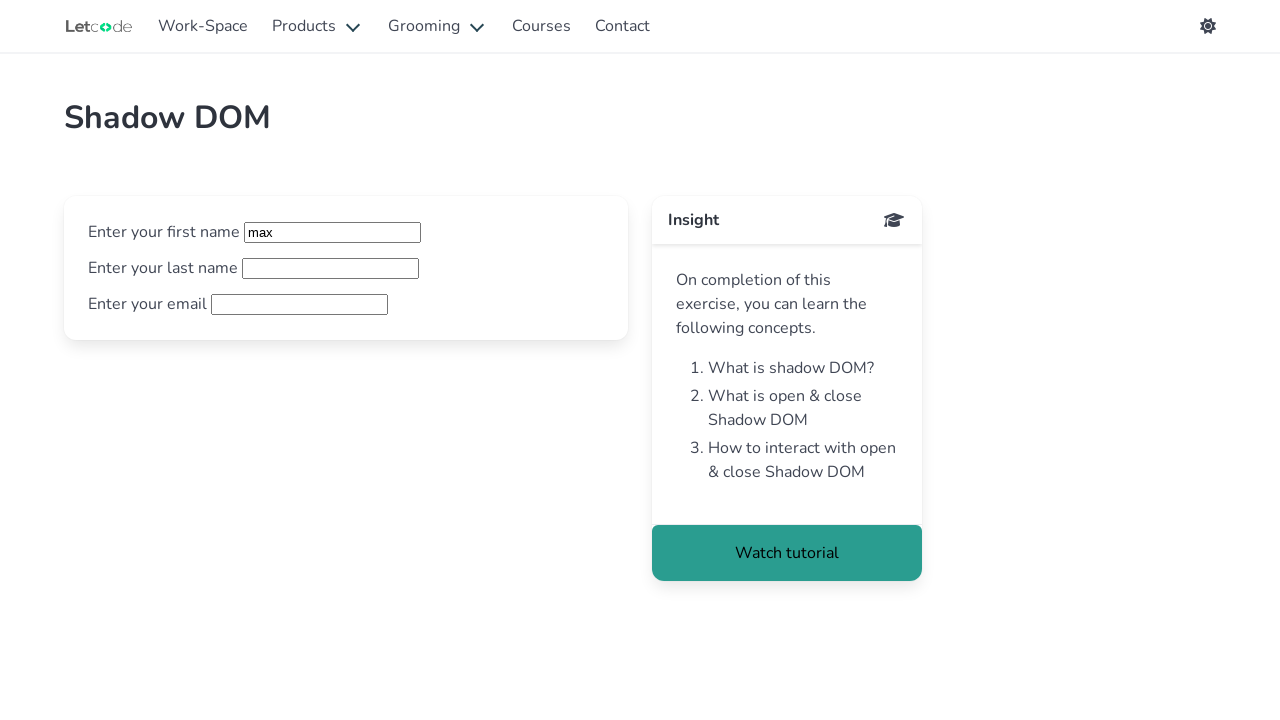

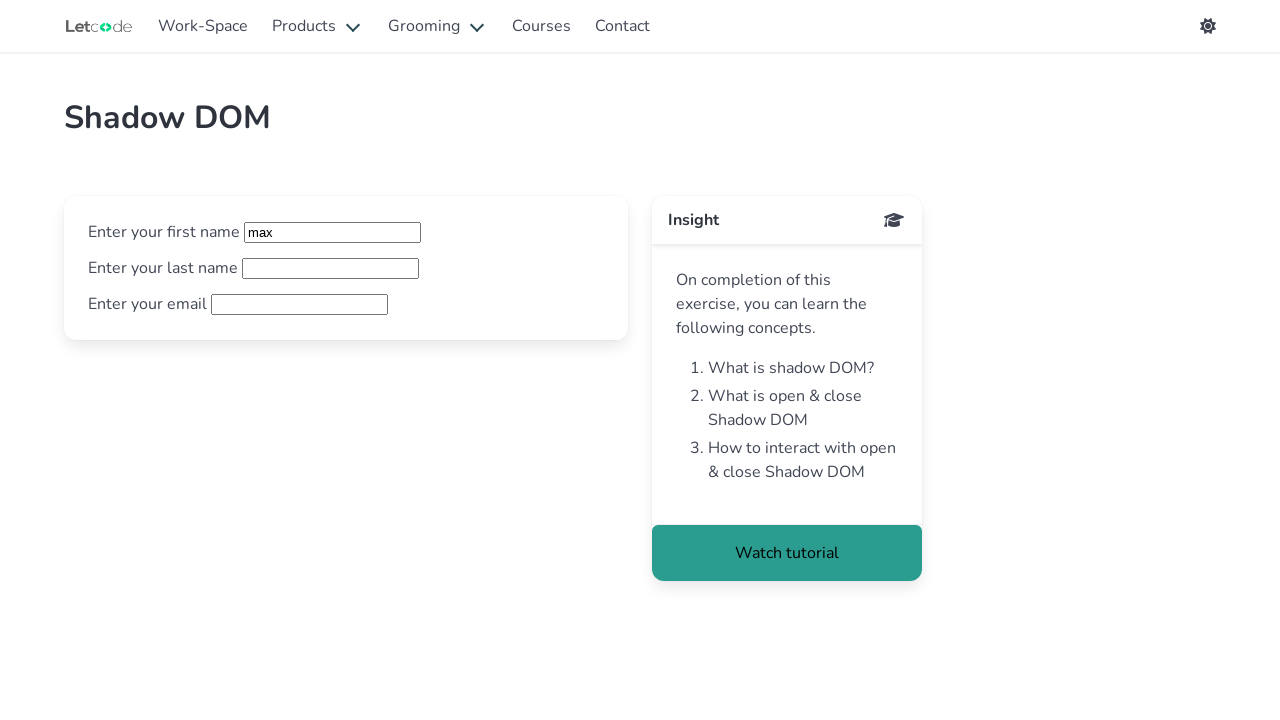